Navigates to the Applitools demo login page and clicks the login button to test the login form interaction.

Starting URL: https://demo.applitools.com/index_v2.html

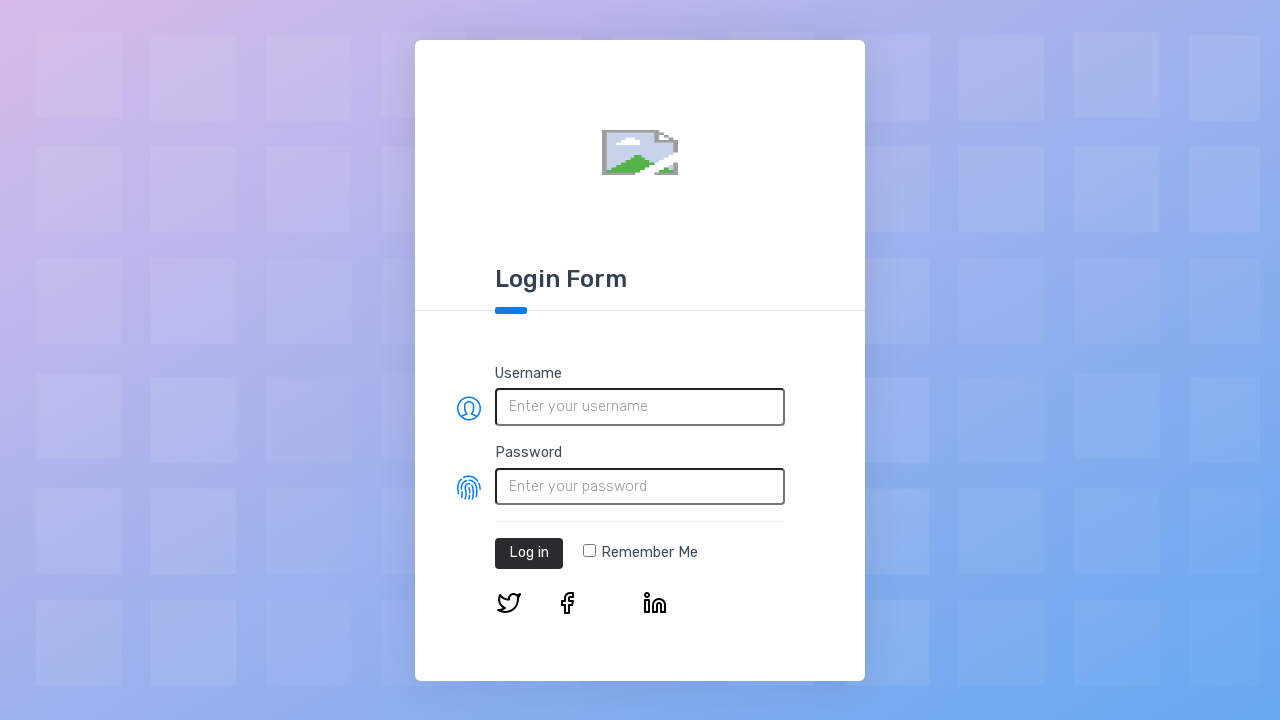

Clicked the login button at (529, 553) on #log-in
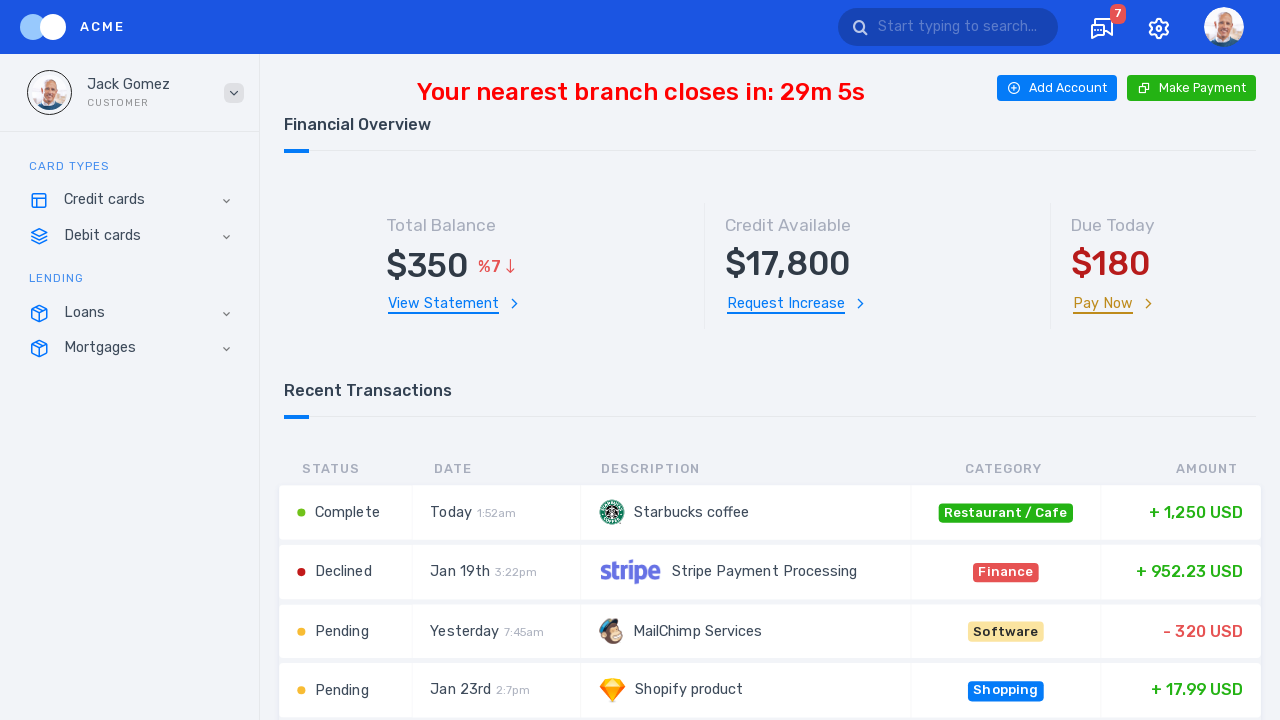

Waited for page to load after clicking login button
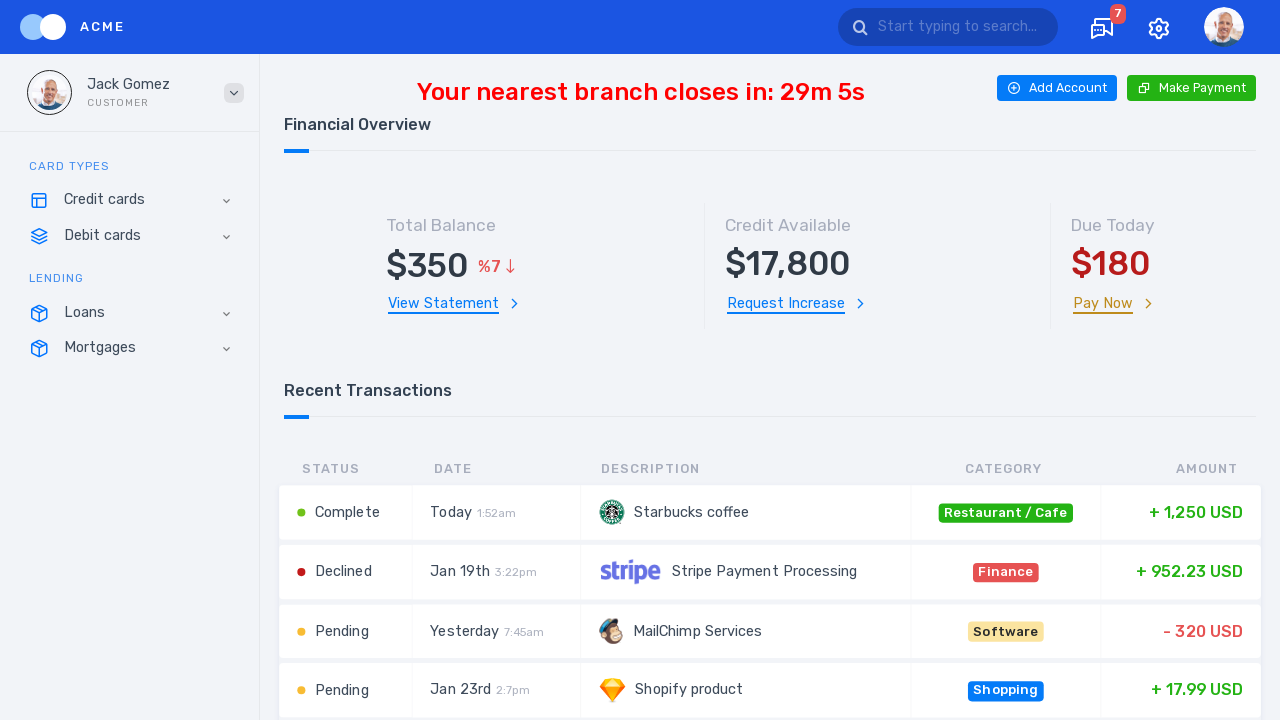

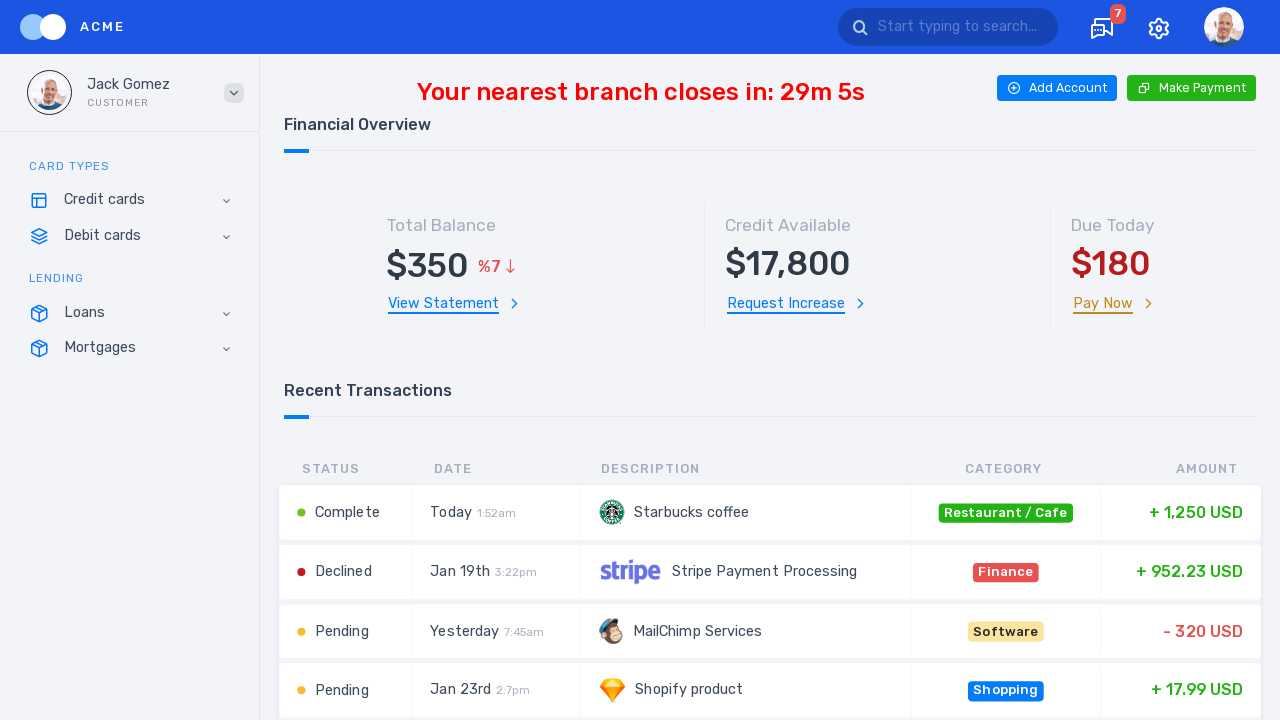